Navigates to GeeksforGeeks homepage and waits for the page to load

Starting URL: https://www.geeksforgeeks.org

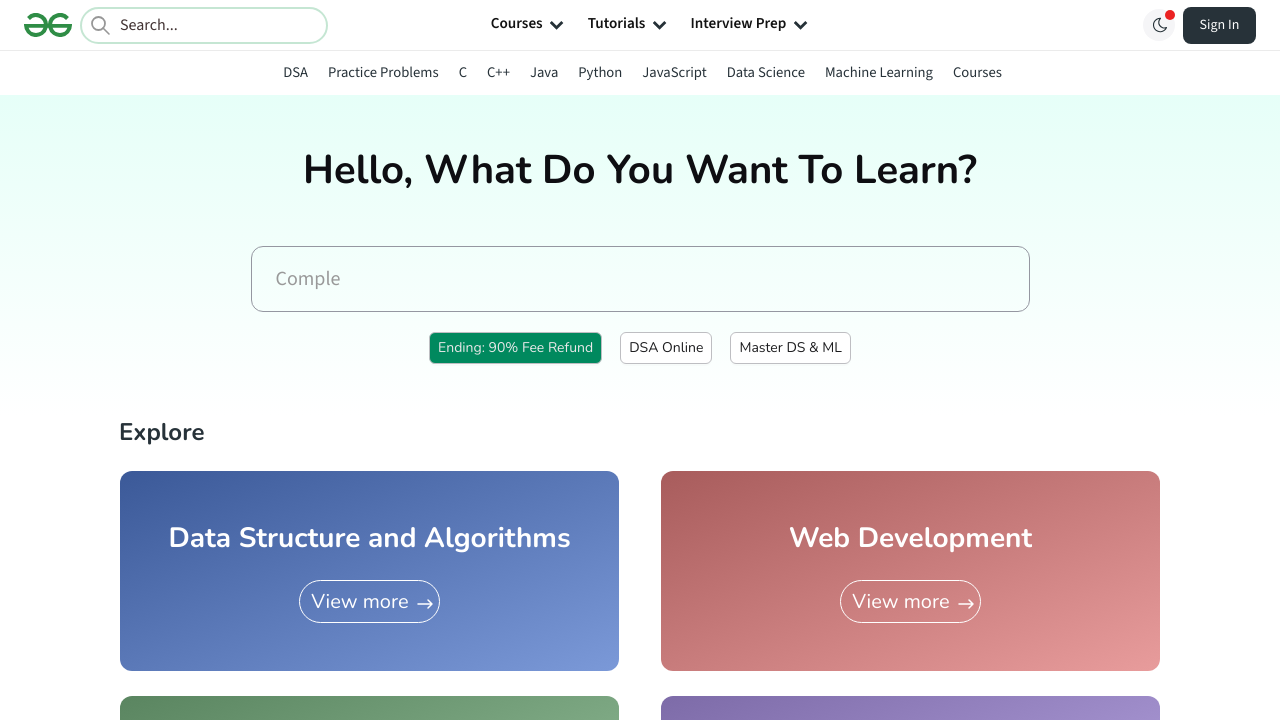

GeeksforGeeks homepage loaded with networkidle state
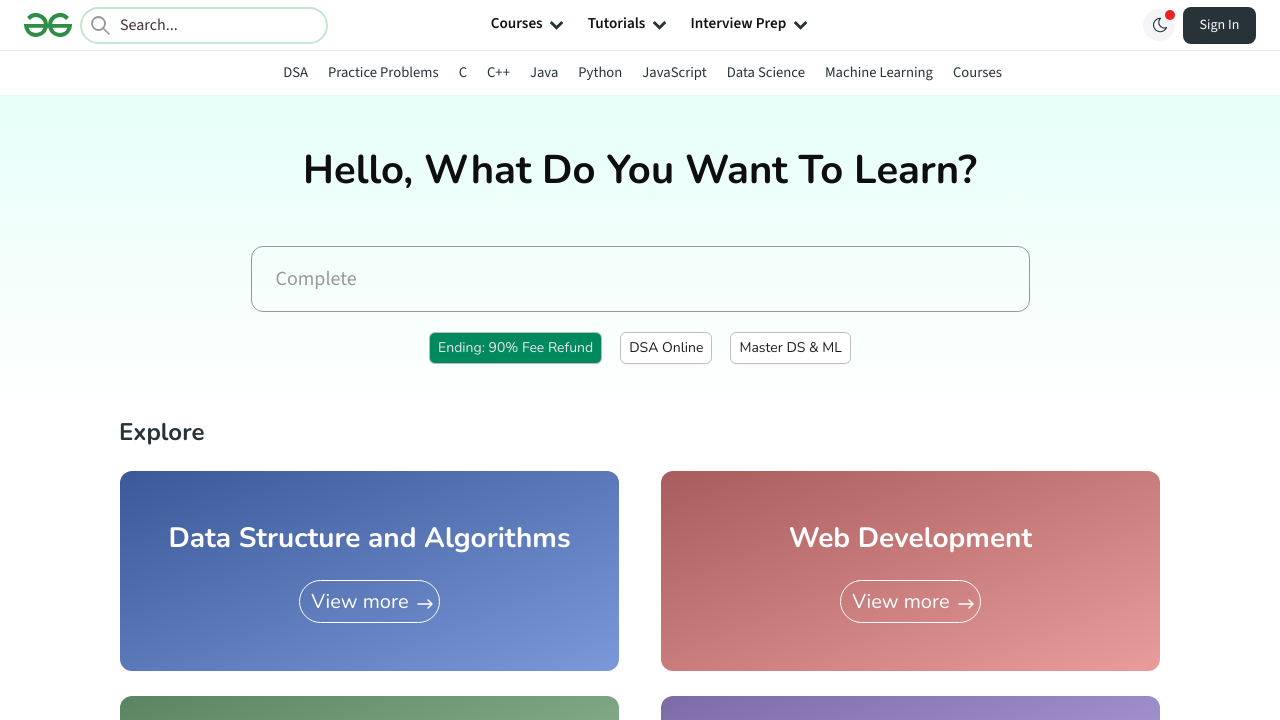

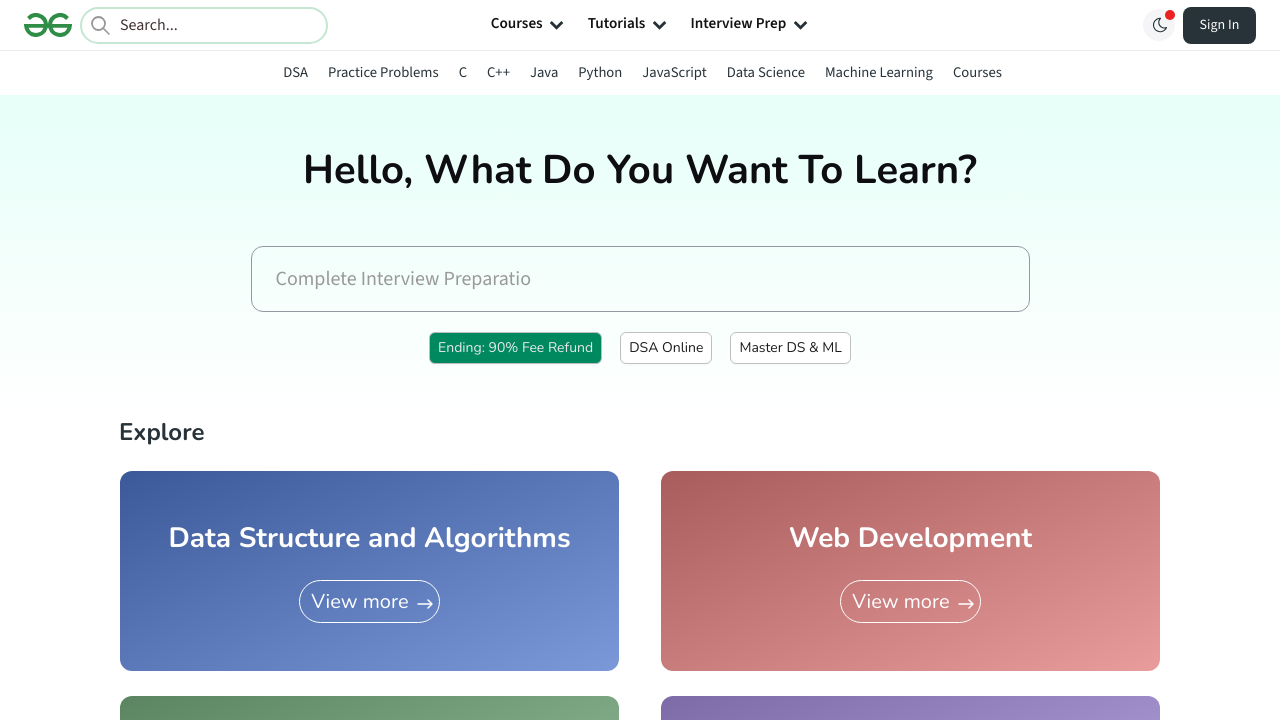